Tests page load performance by navigating to the homepage and measuring the time until DOM content is loaded, verifying it completes within 5 seconds.

Starting URL: https://oil-painting-app.vercel.app

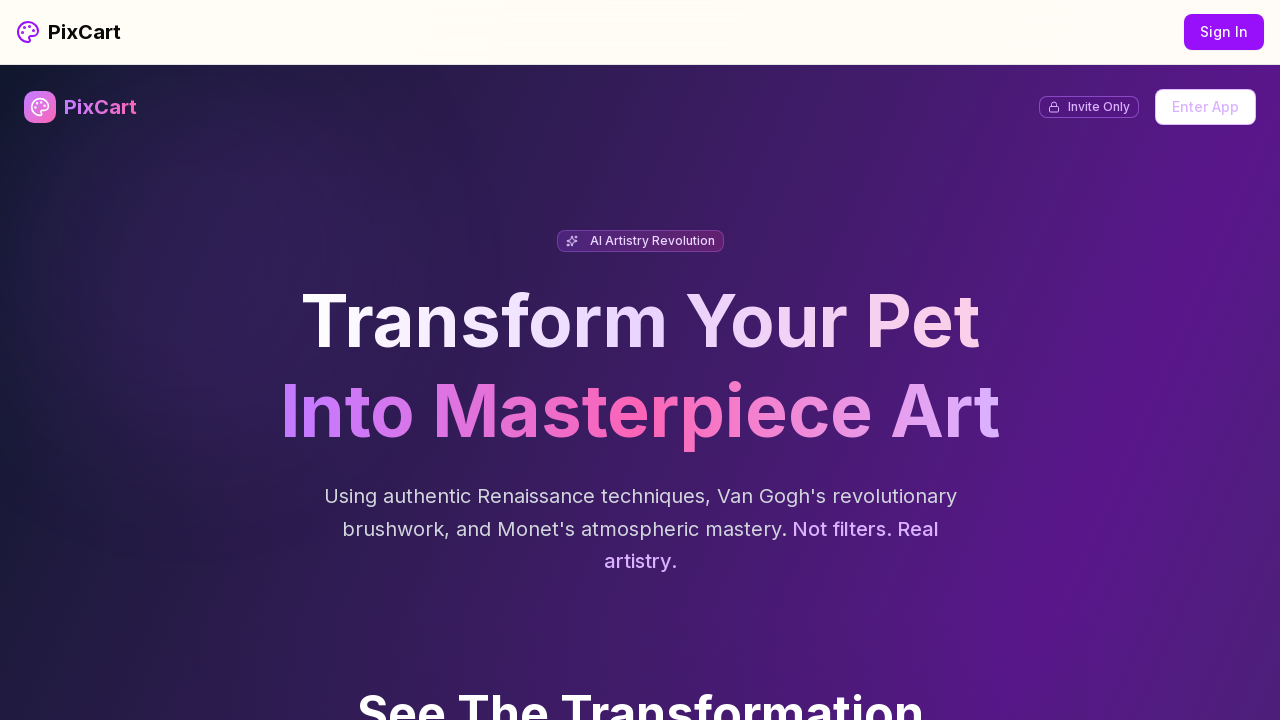

Navigated to oil painting app homepage
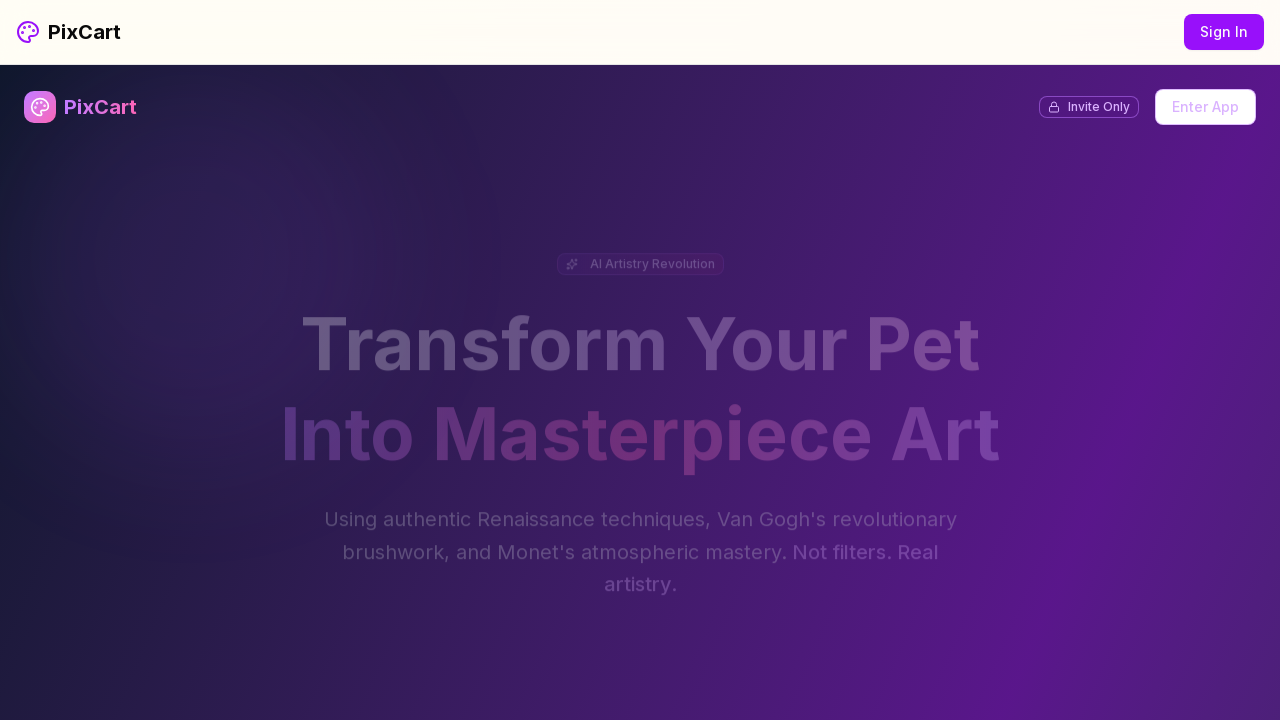

DOM content loaded - page load time verified to be within 5 seconds
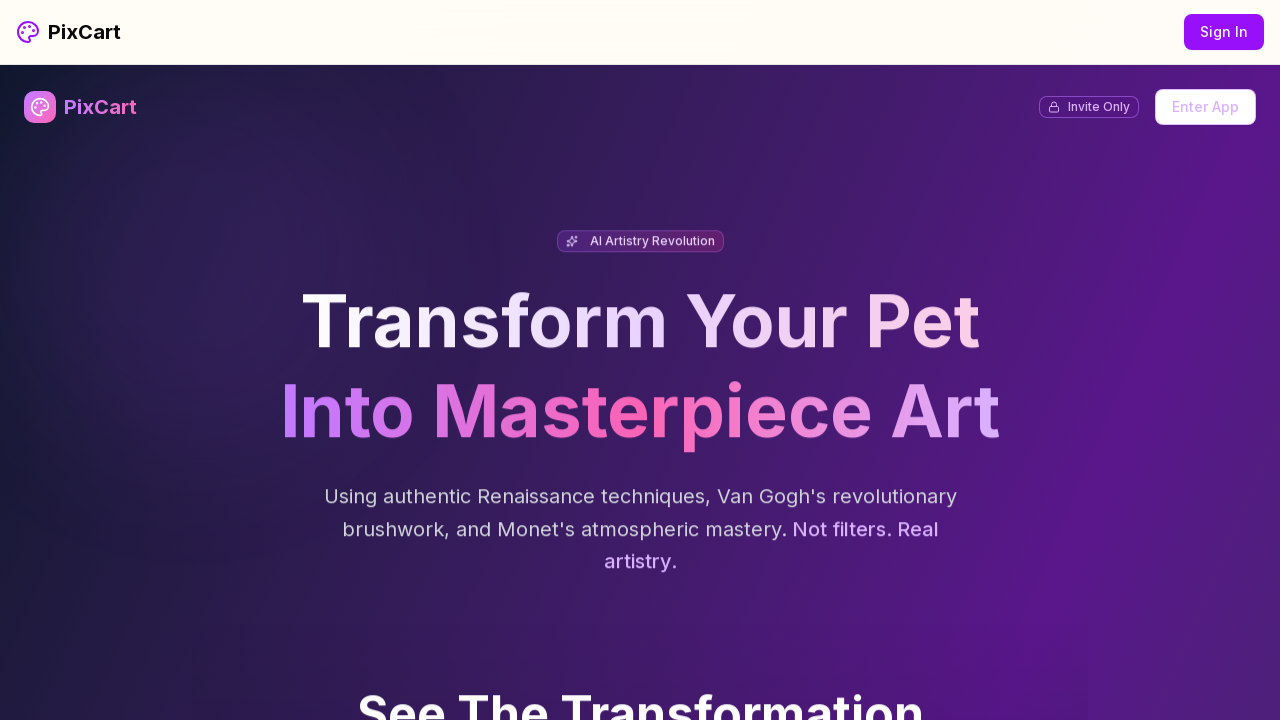

Navigation element found - page content verified
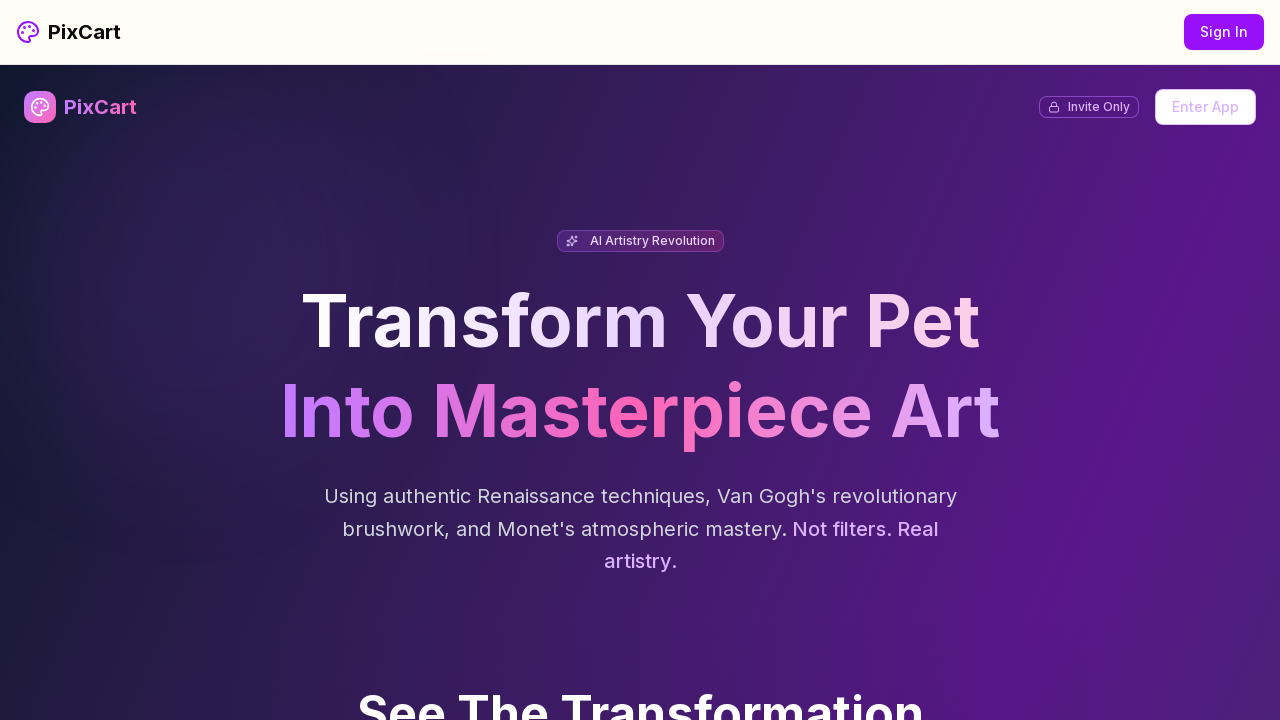

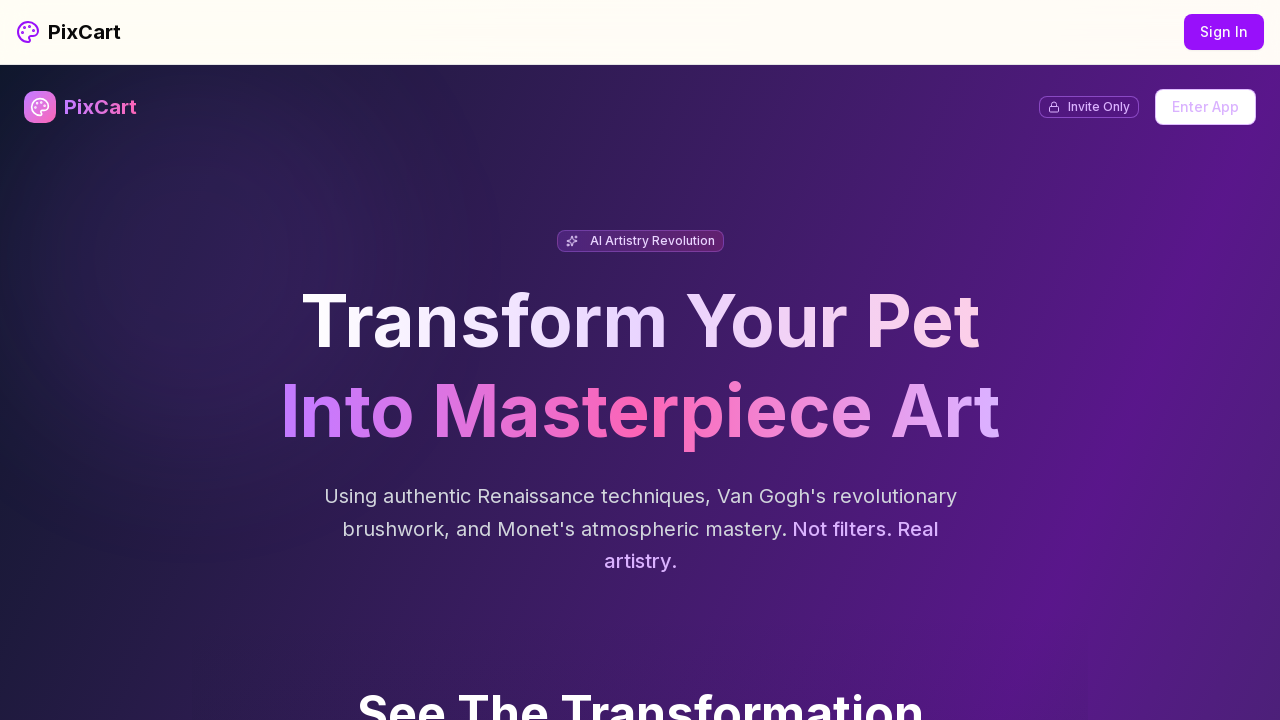